Tests that the currently applied filter is highlighted with selected class

Starting URL: https://demo.playwright.dev/todomvc

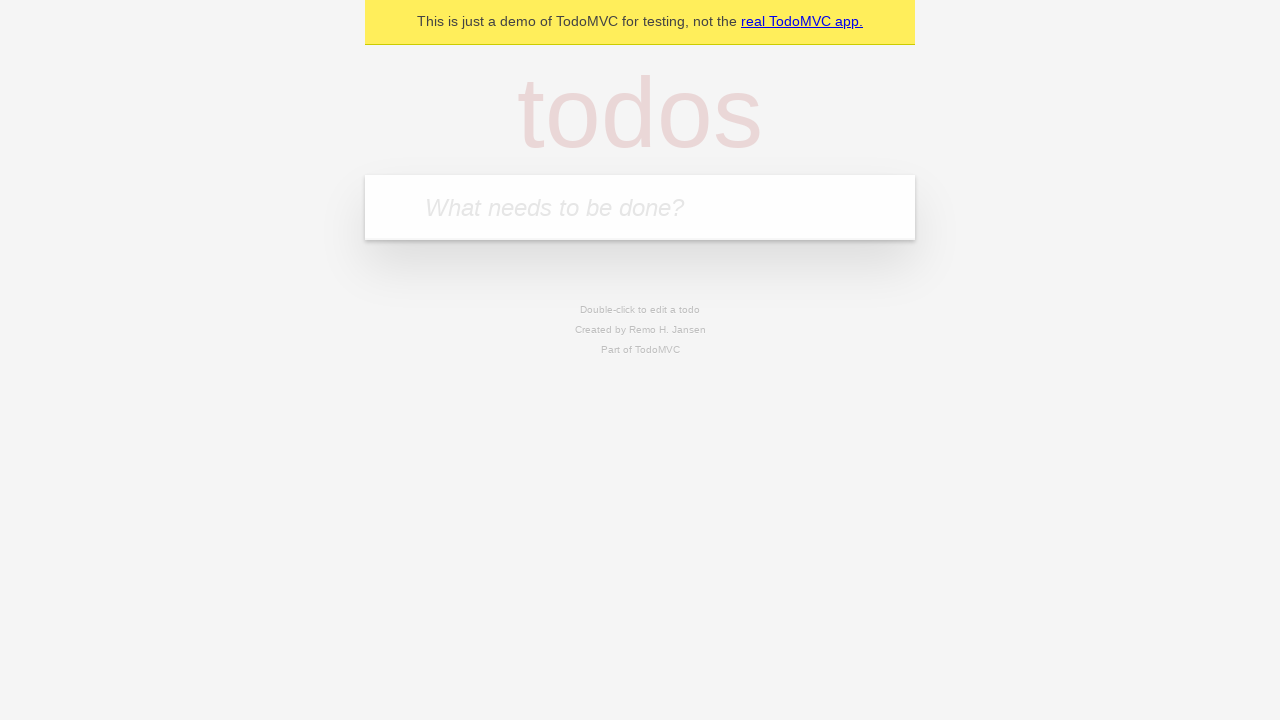

Filled todo input with 'buy some cheese' on internal:attr=[placeholder="What needs to be done?"i]
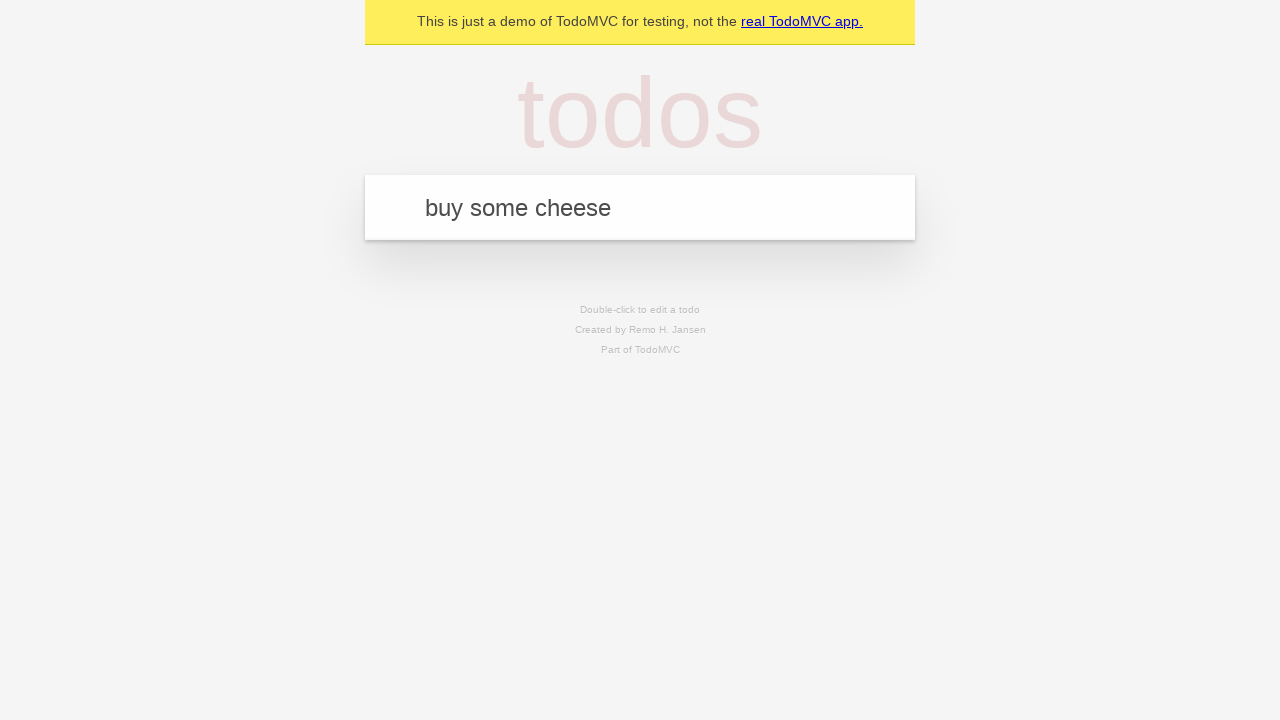

Pressed Enter to create first todo on internal:attr=[placeholder="What needs to be done?"i]
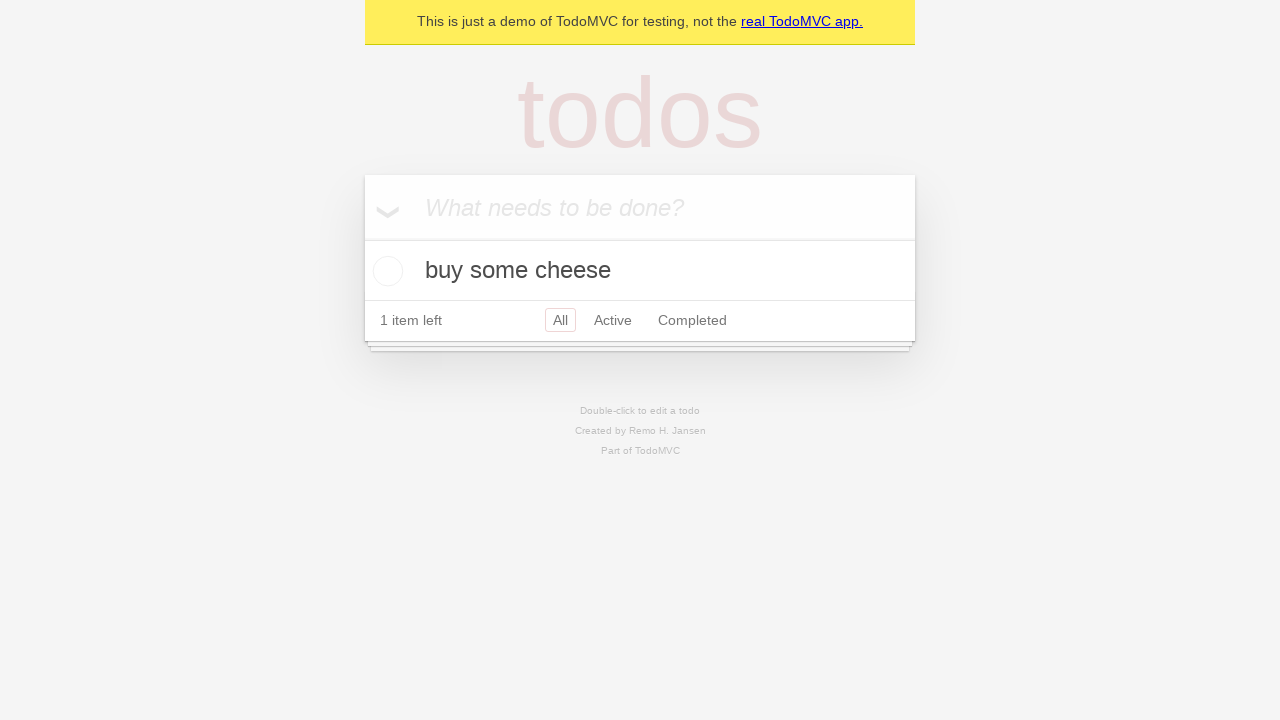

Filled todo input with 'feed the cat' on internal:attr=[placeholder="What needs to be done?"i]
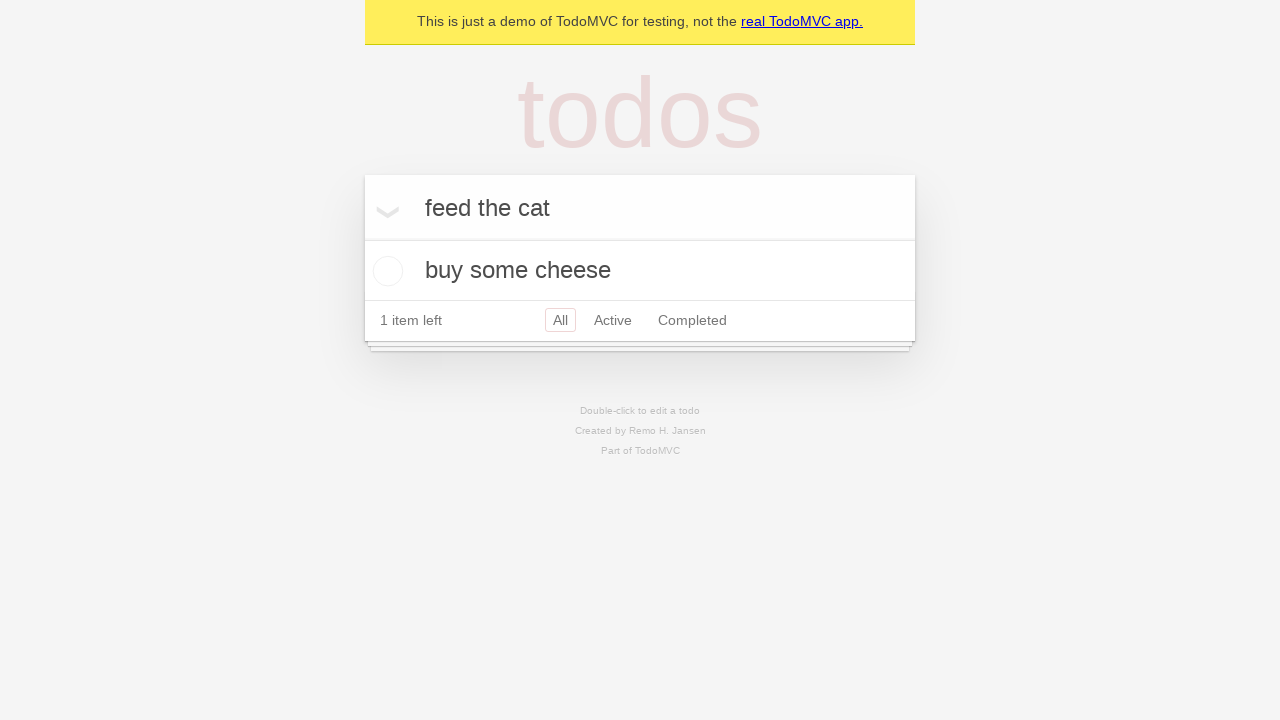

Pressed Enter to create second todo on internal:attr=[placeholder="What needs to be done?"i]
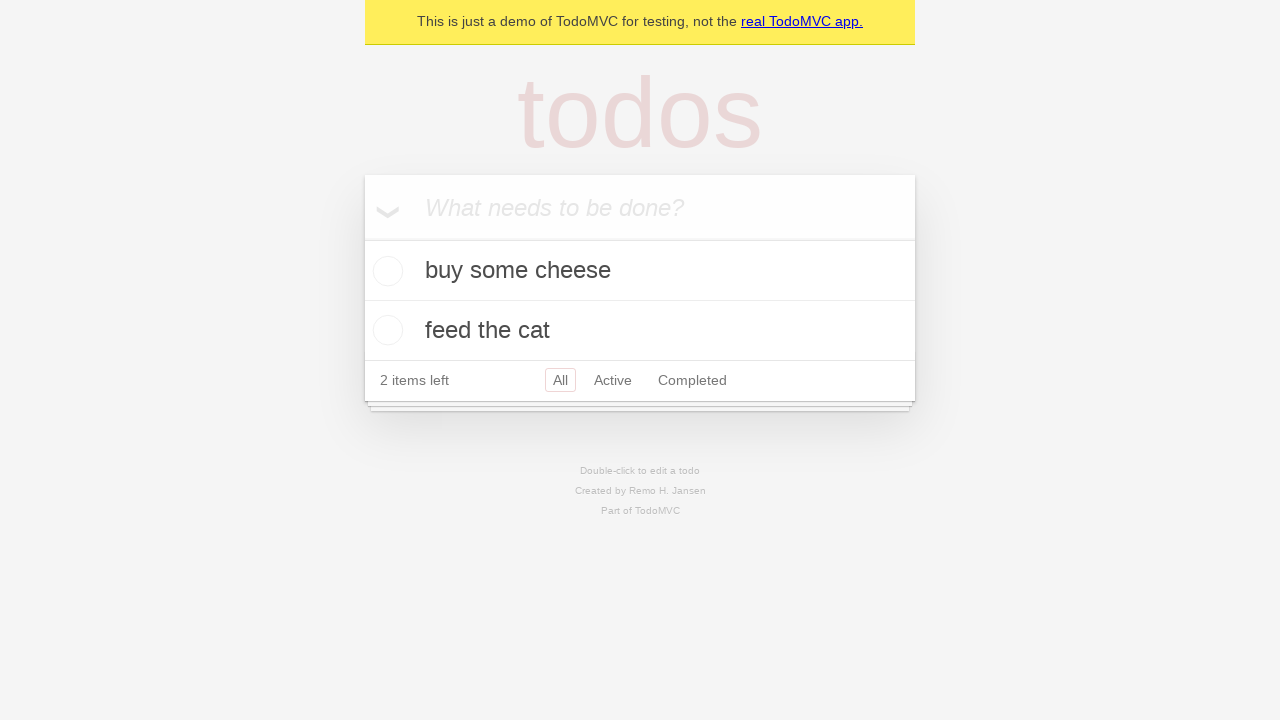

Filled todo input with 'book a doctors appointment' on internal:attr=[placeholder="What needs to be done?"i]
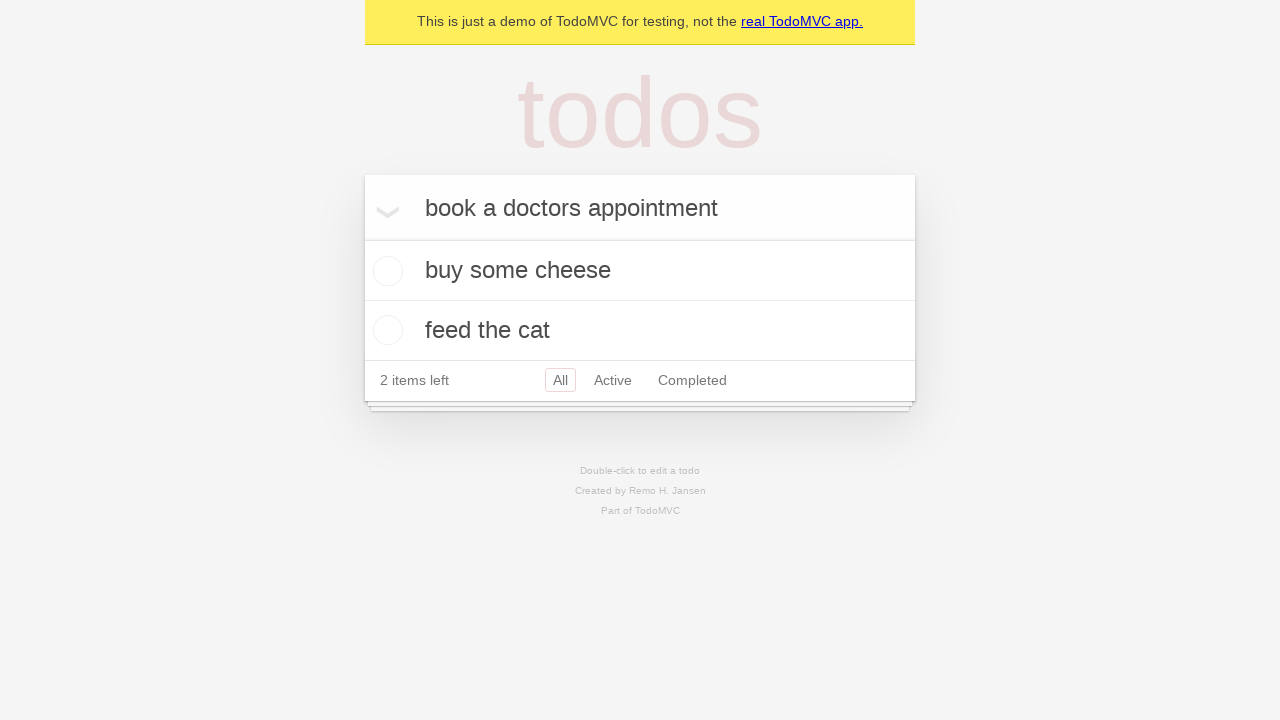

Pressed Enter to create third todo on internal:attr=[placeholder="What needs to be done?"i]
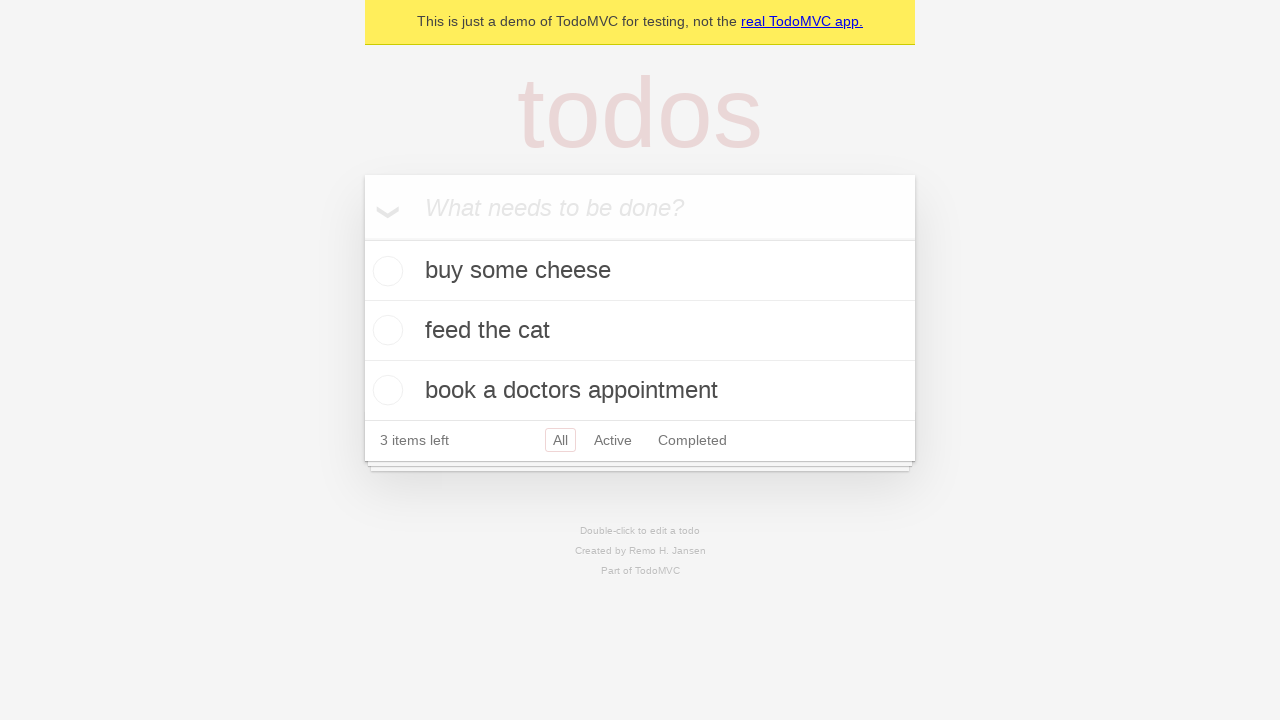

Clicked Active filter at (613, 440) on internal:role=link[name="Active"i]
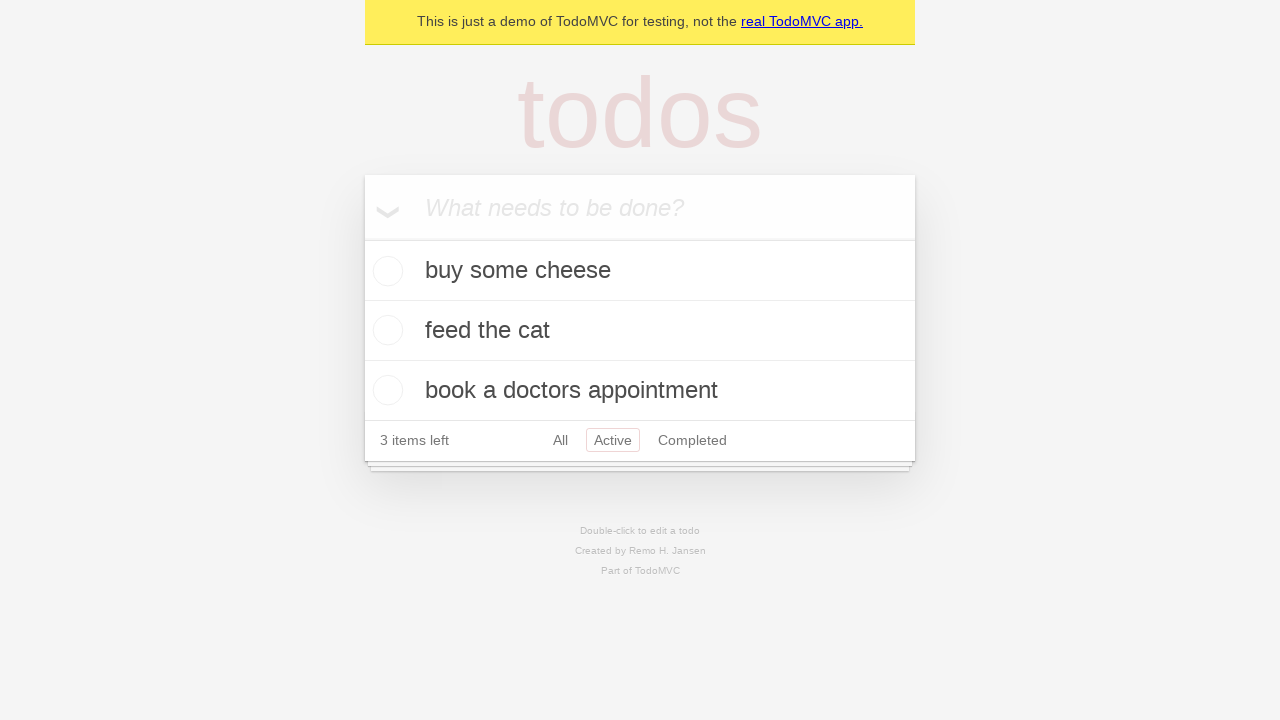

Clicked Completed filter - verifying it is highlighted as currently applied filter at (692, 440) on internal:role=link[name="Completed"i]
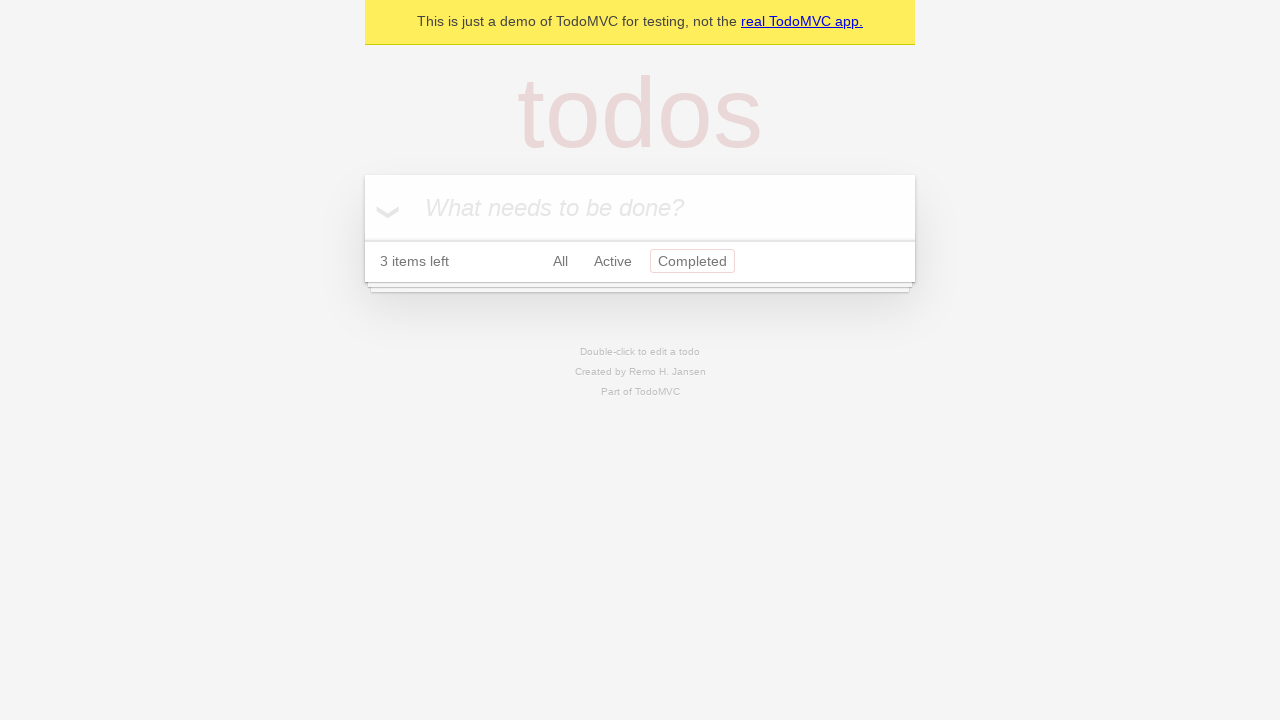

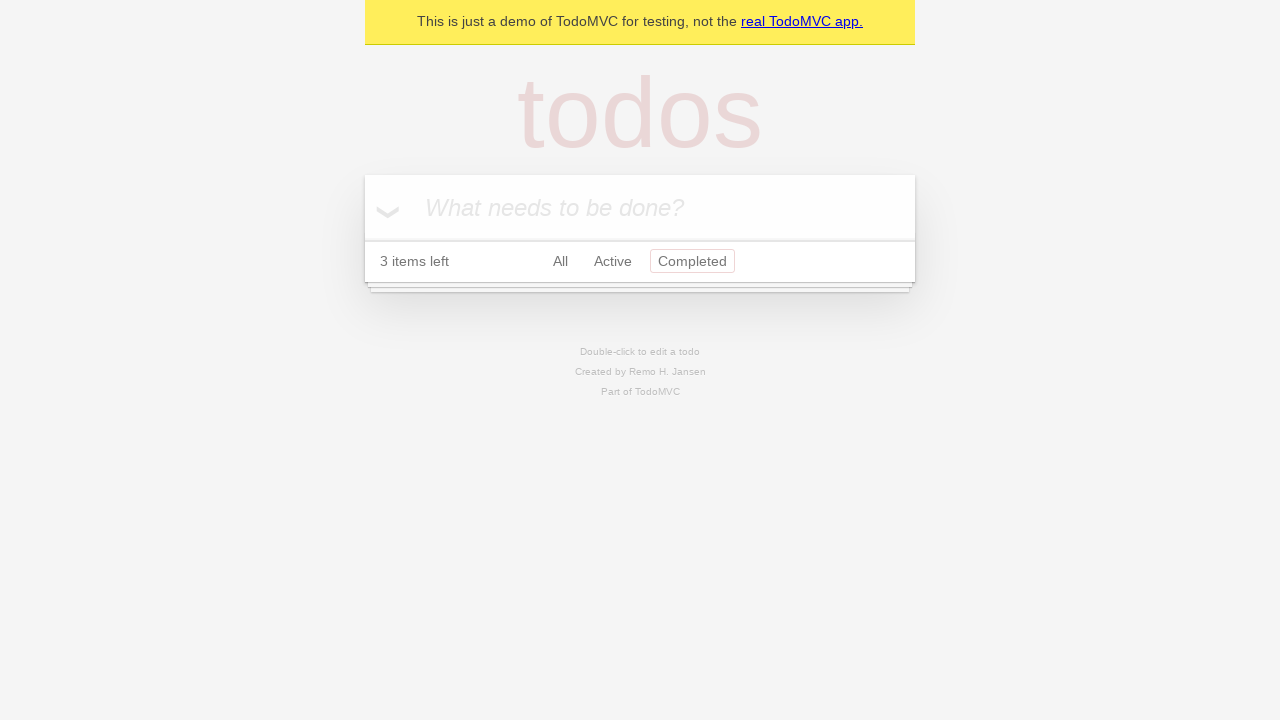